Tests web table sorting functionality and searches for a specific item's price across paginated results

Starting URL: https://rahulshettyacademy.com/seleniumPractise/#/offers

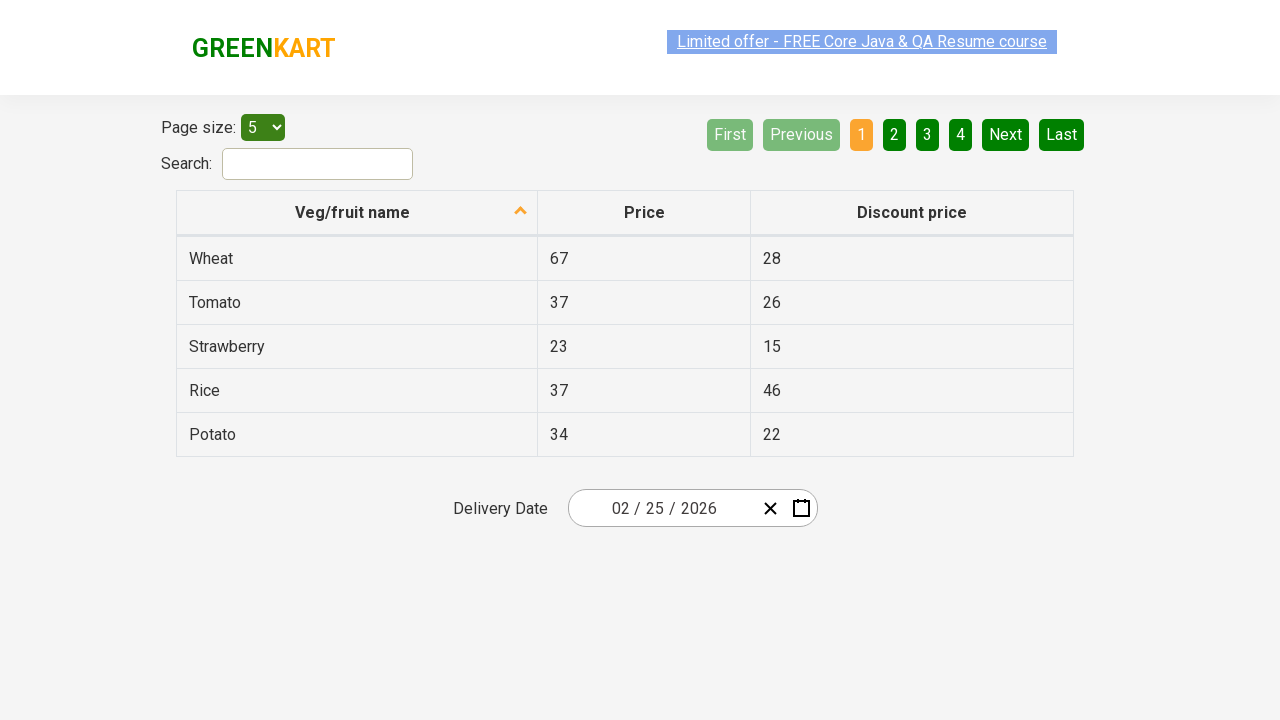

Clicked first column header to sort table at (357, 213) on xpath=//tr/th[1]
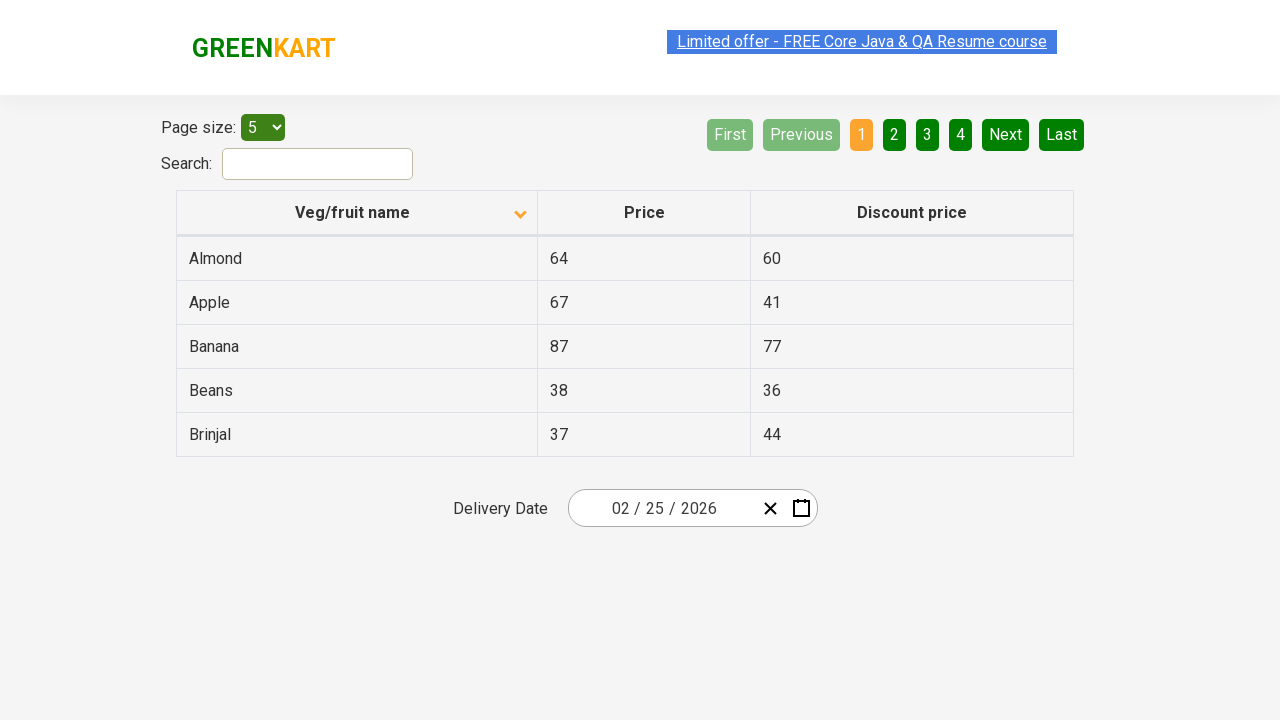

Captured all elements in first column
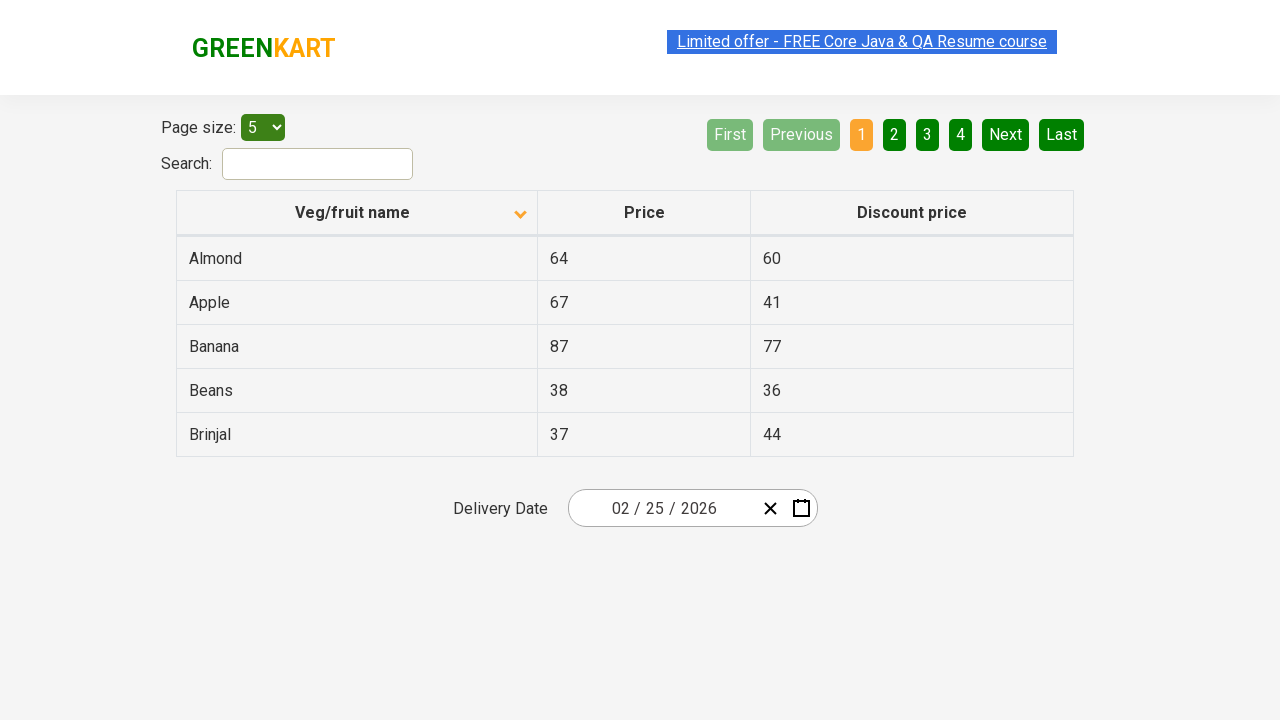

Extracted and sorted text from first column elements
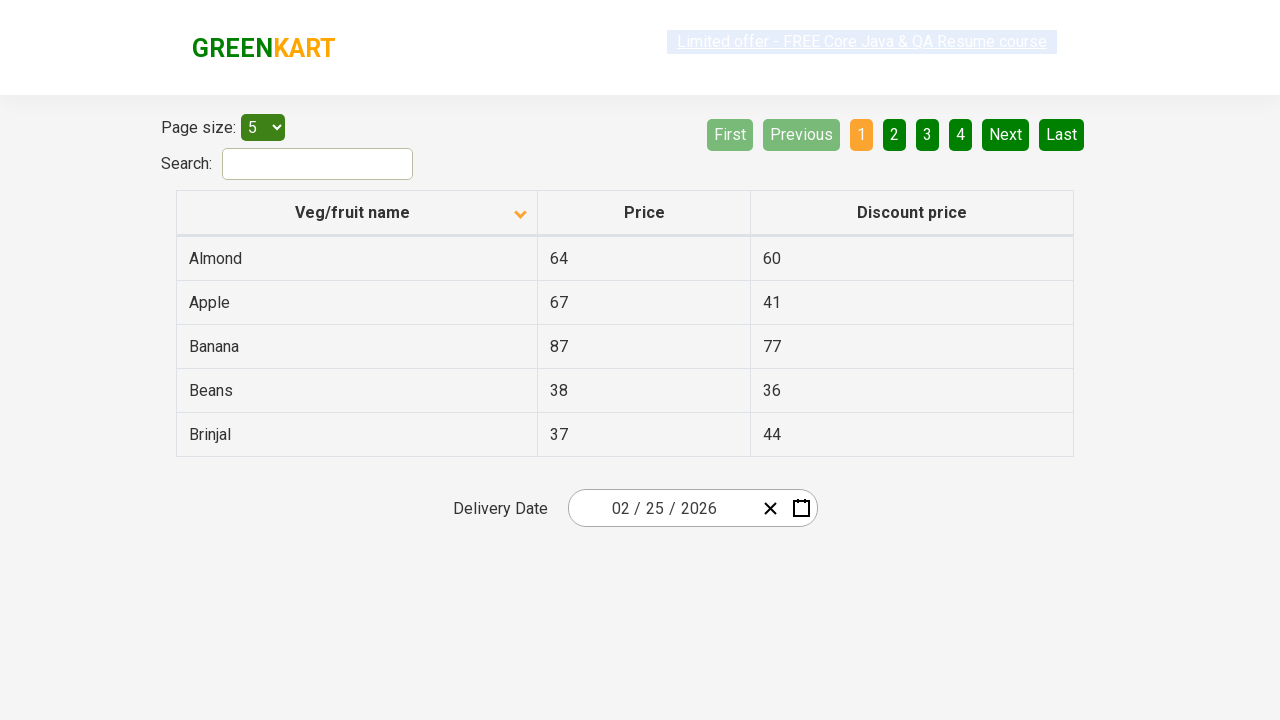

Verified table is properly sorted alphabetically
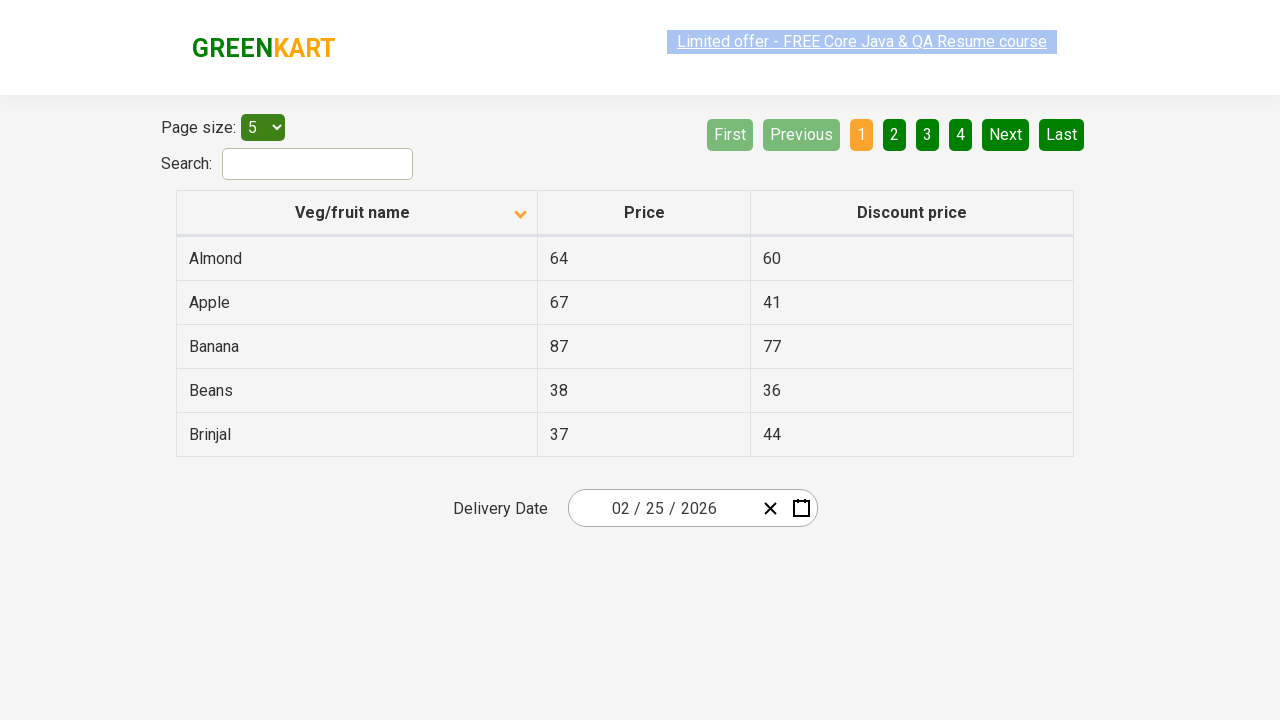

Retrieved all rows from first column
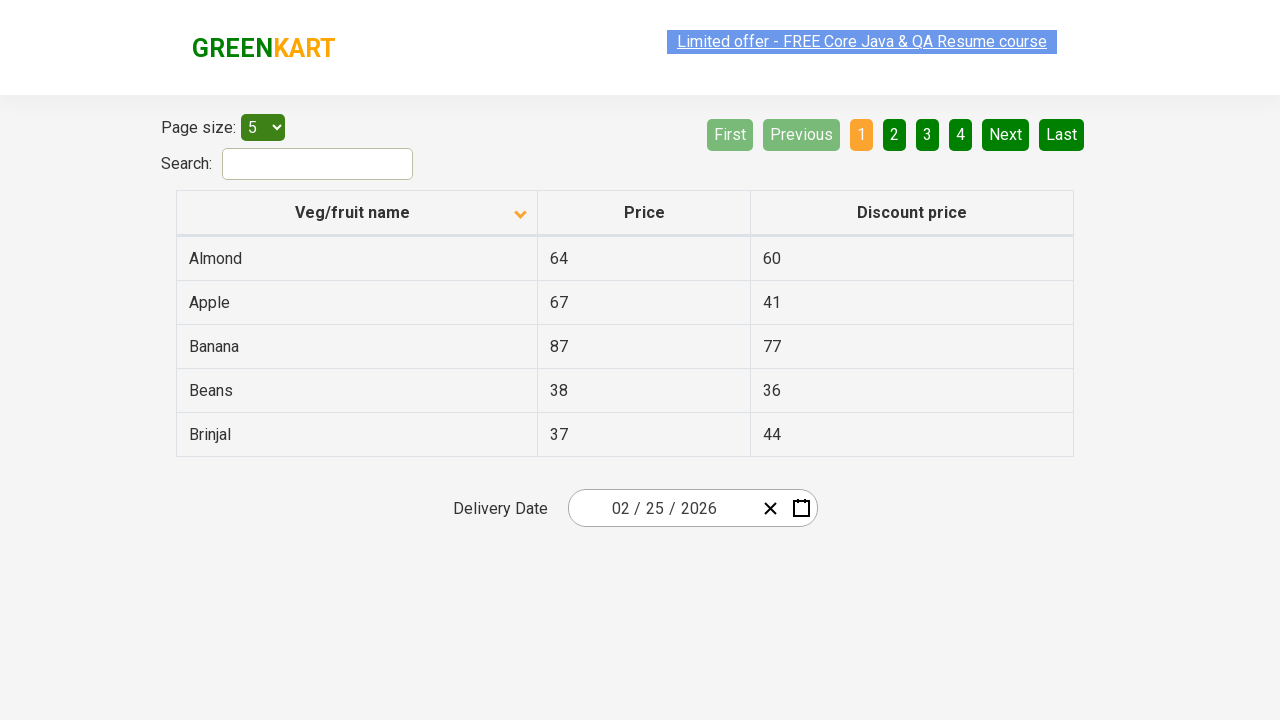

Clicked next page button to paginate at (1006, 134) on a[aria-label='Next']
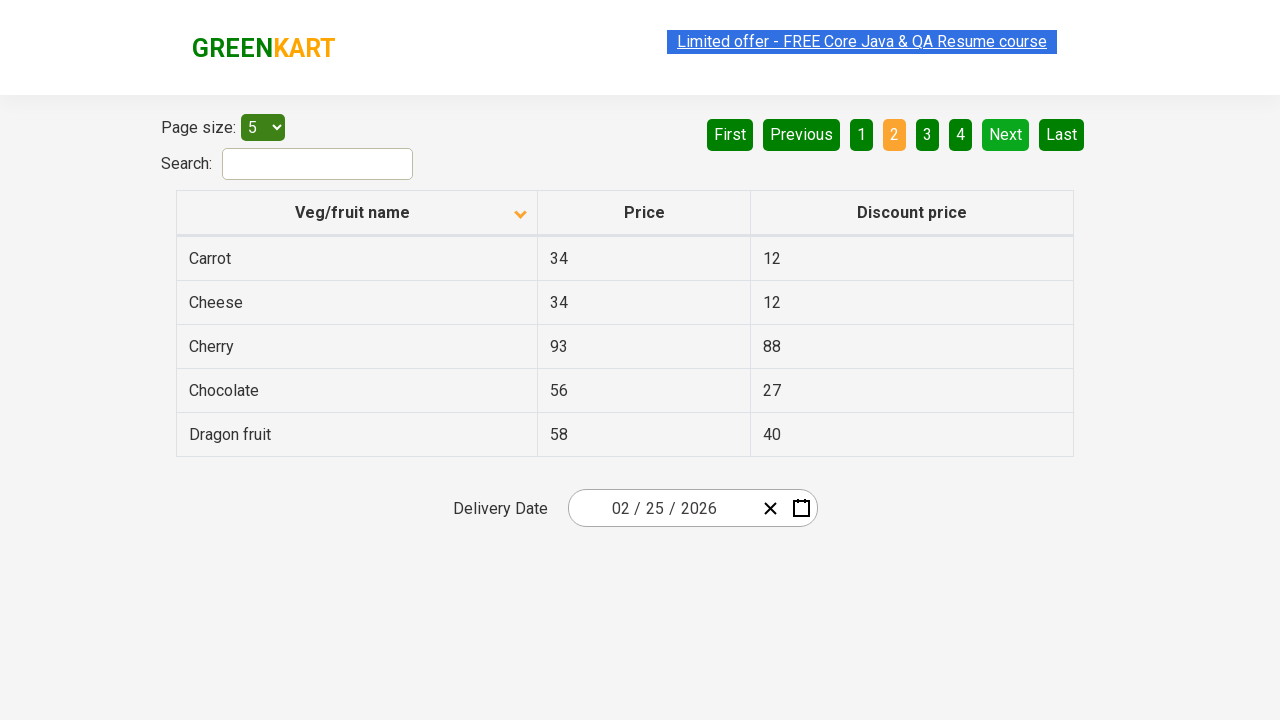

Waited for table to update after pagination
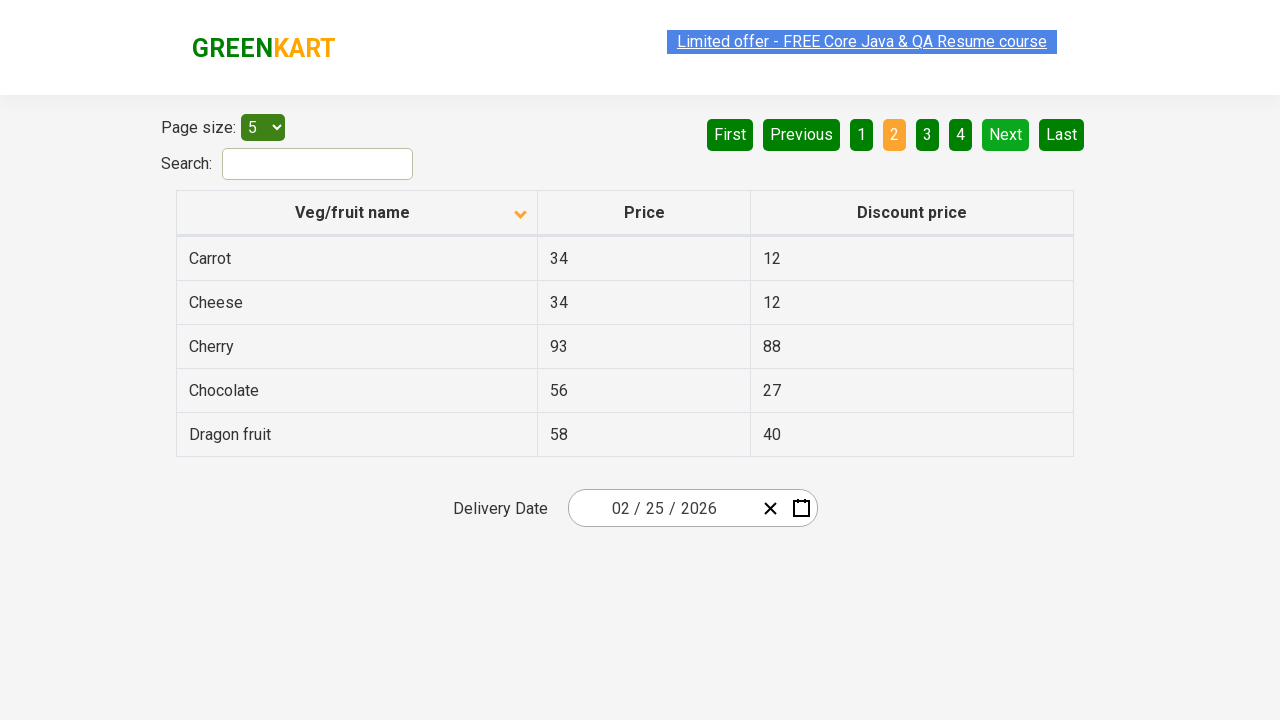

Retrieved all rows from first column
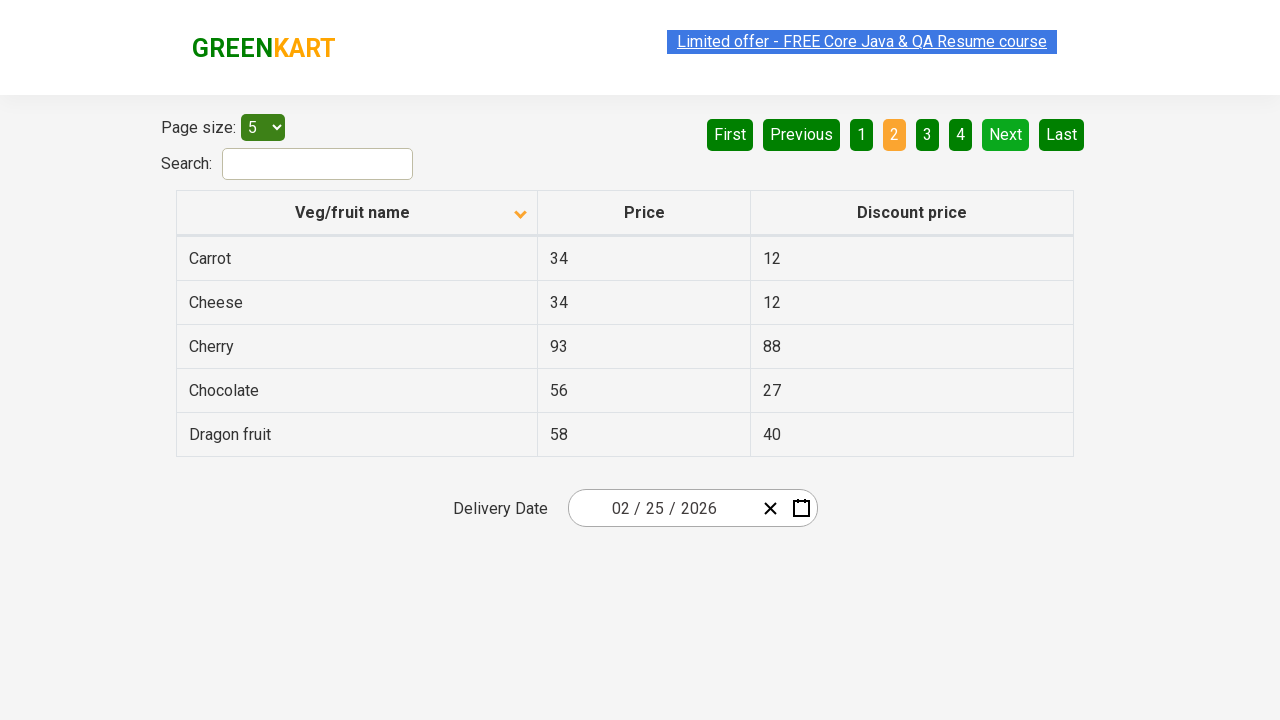

Clicked next page button to paginate at (1006, 134) on a[aria-label='Next']
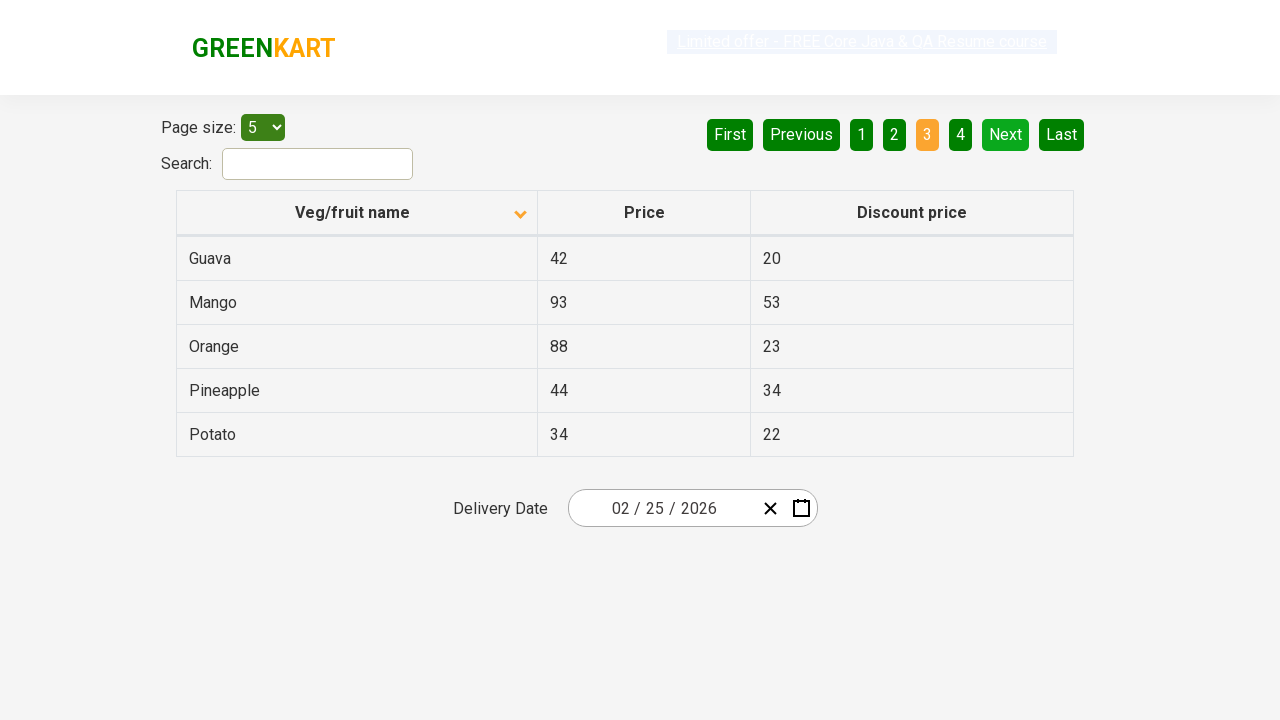

Waited for table to update after pagination
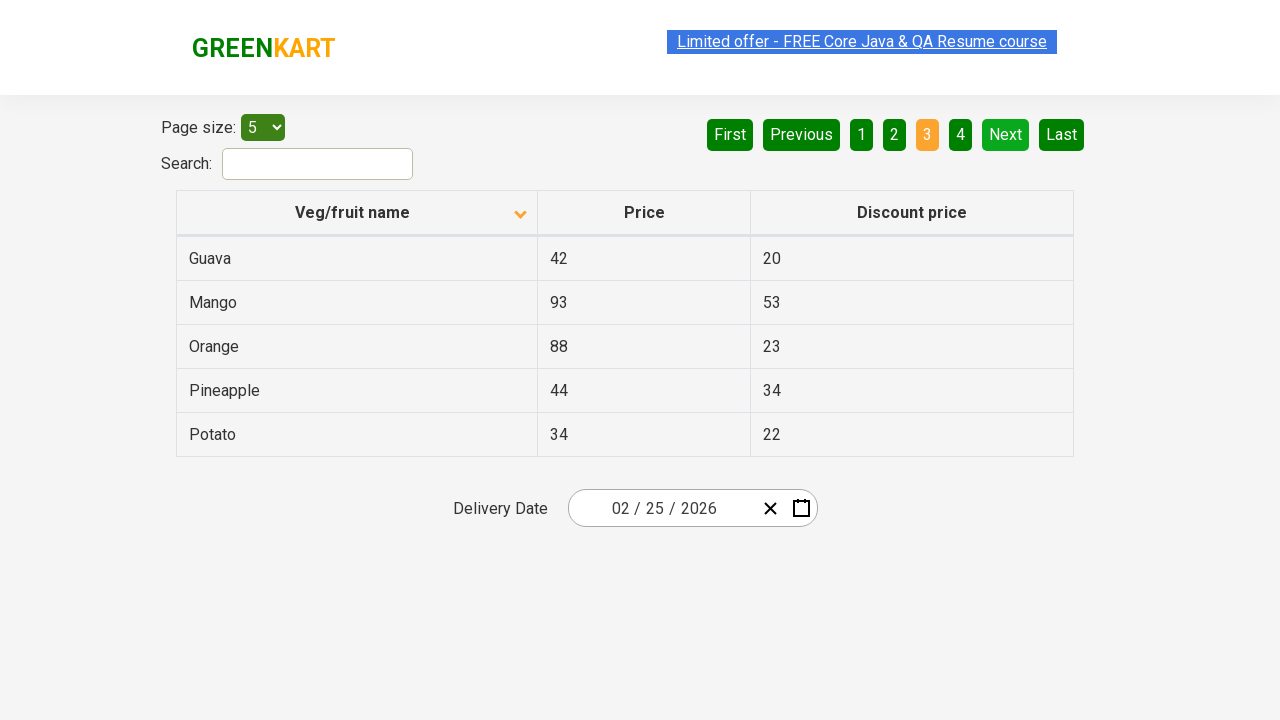

Retrieved all rows from first column
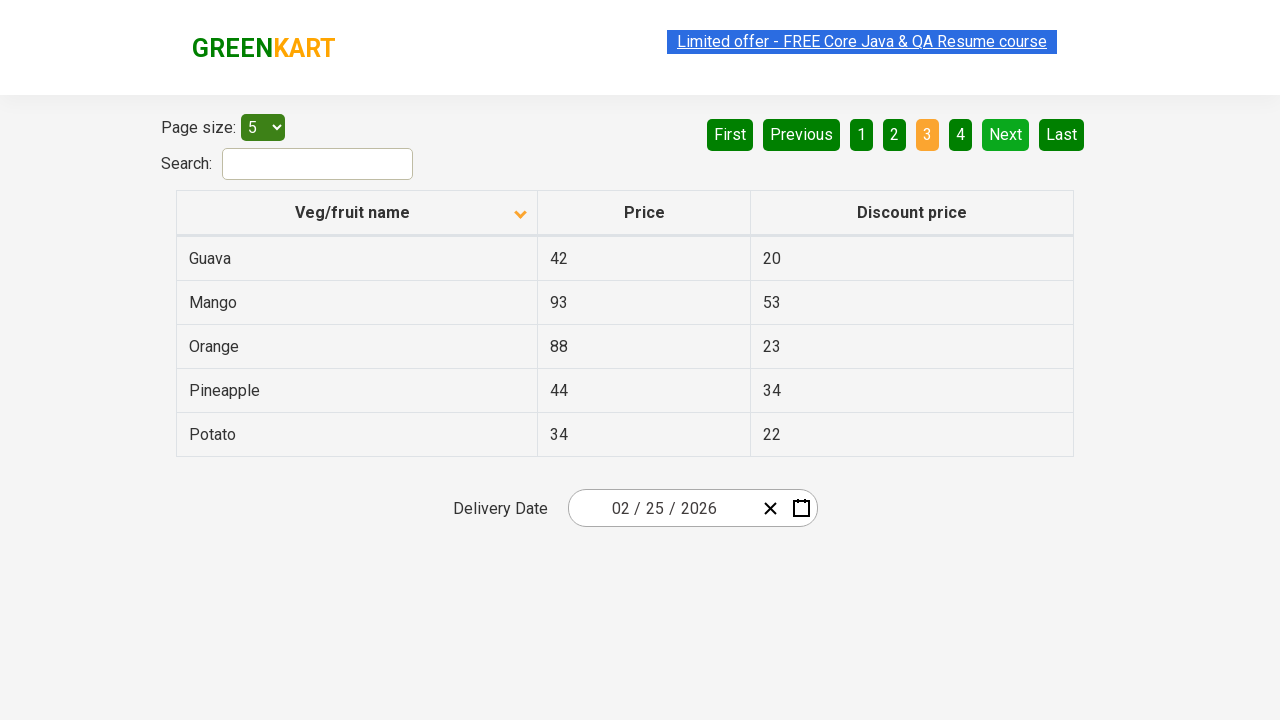

Clicked next page button to paginate at (1006, 134) on a[aria-label='Next']
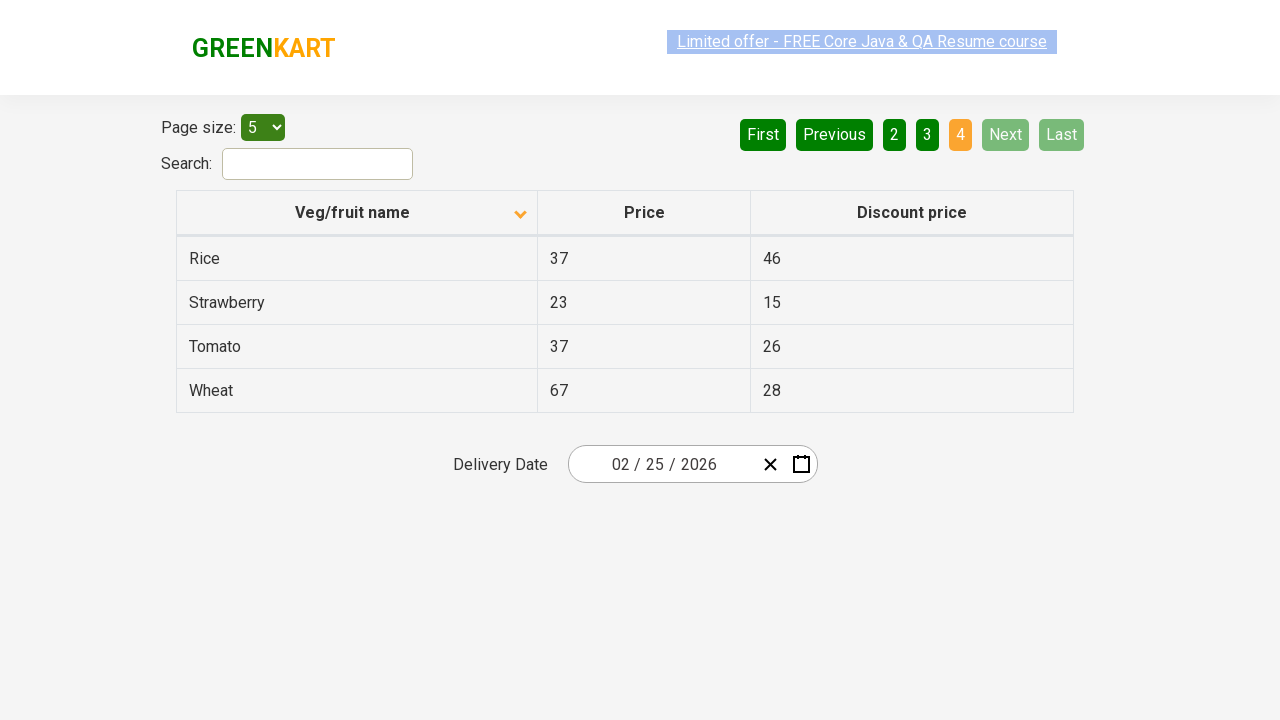

Waited for table to update after pagination
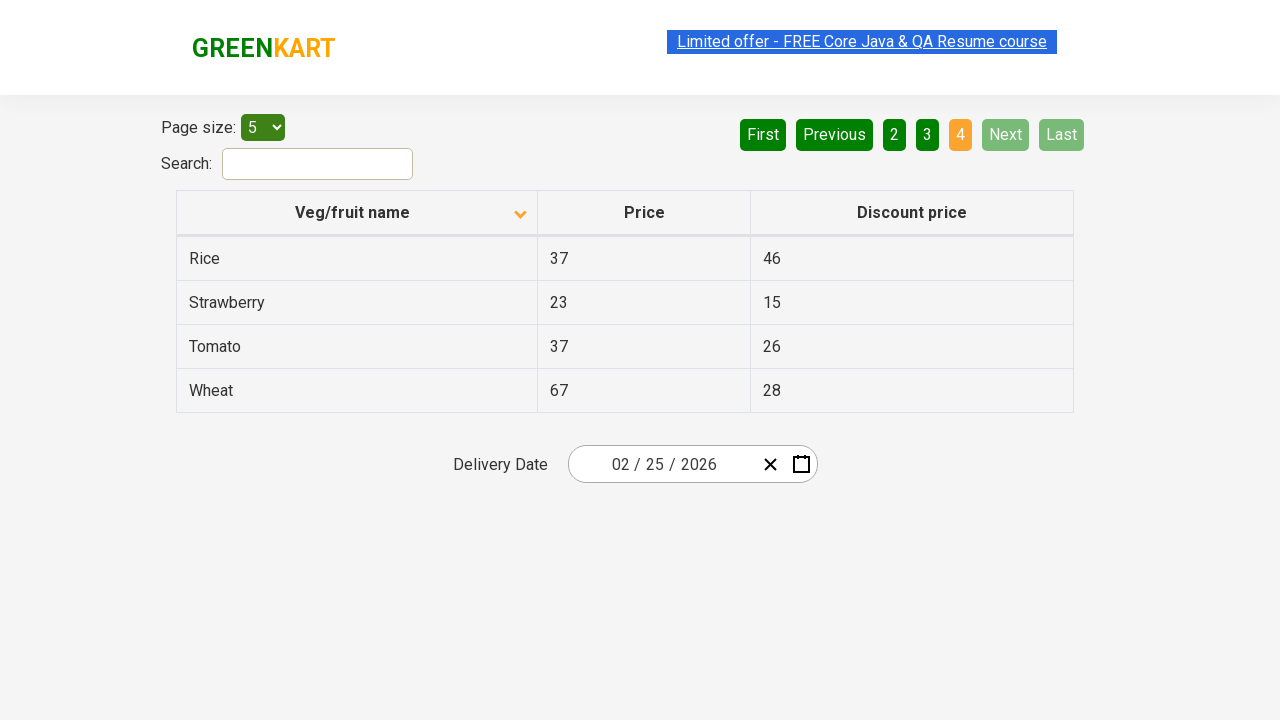

Retrieved all rows from first column
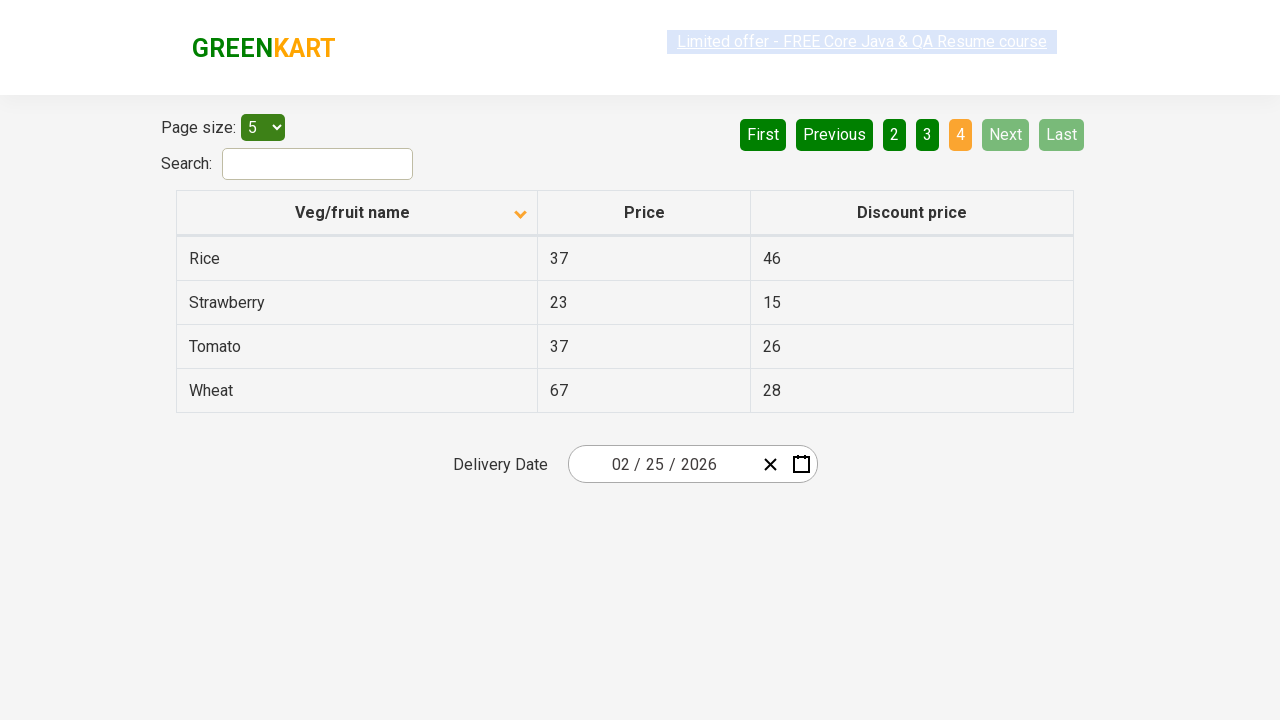

Found Rice and its price: 37
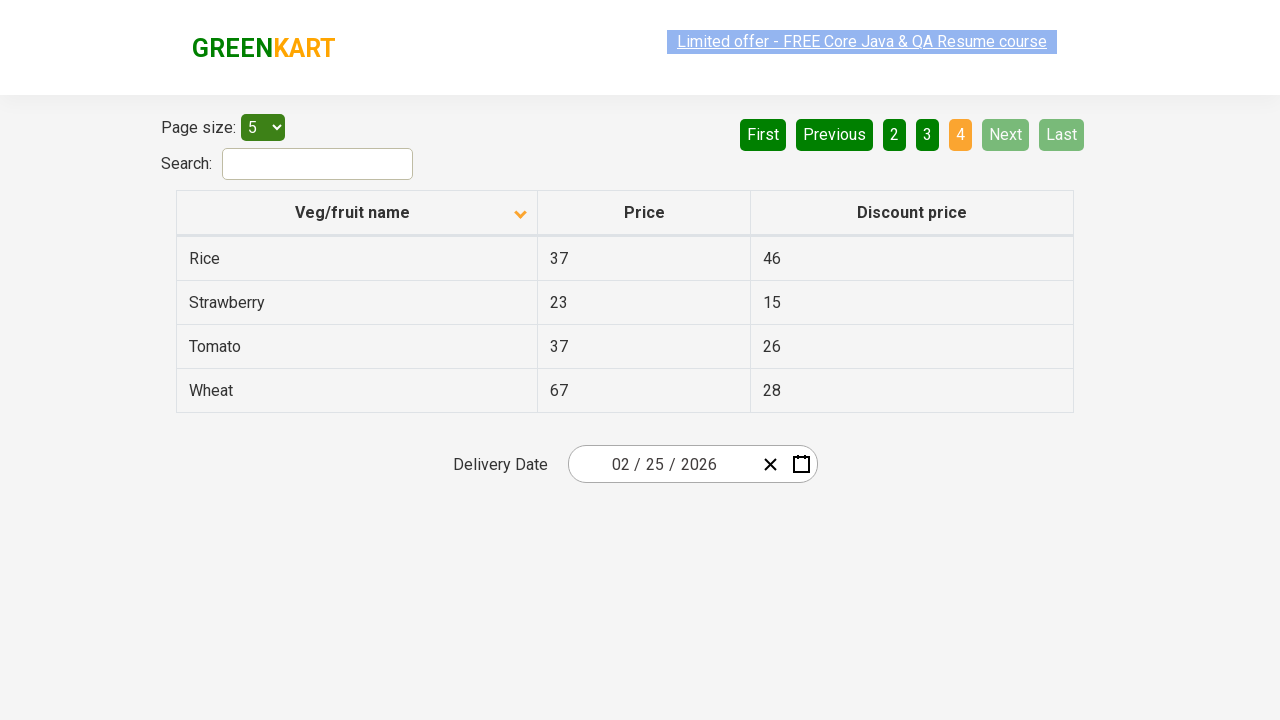

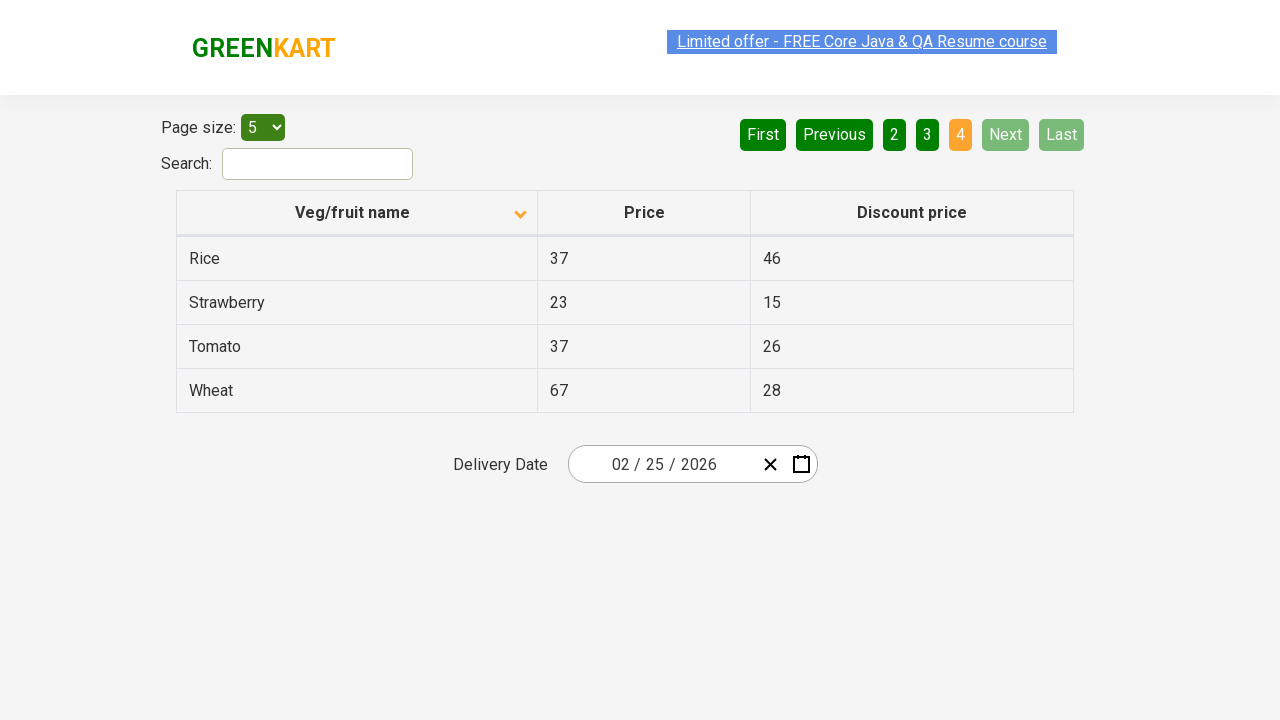